Tests sorting the 'Due' column in descending order by clicking the column header twice and verifying the values are sorted from highest to lowest

Starting URL: http://the-internet.herokuapp.com/tables

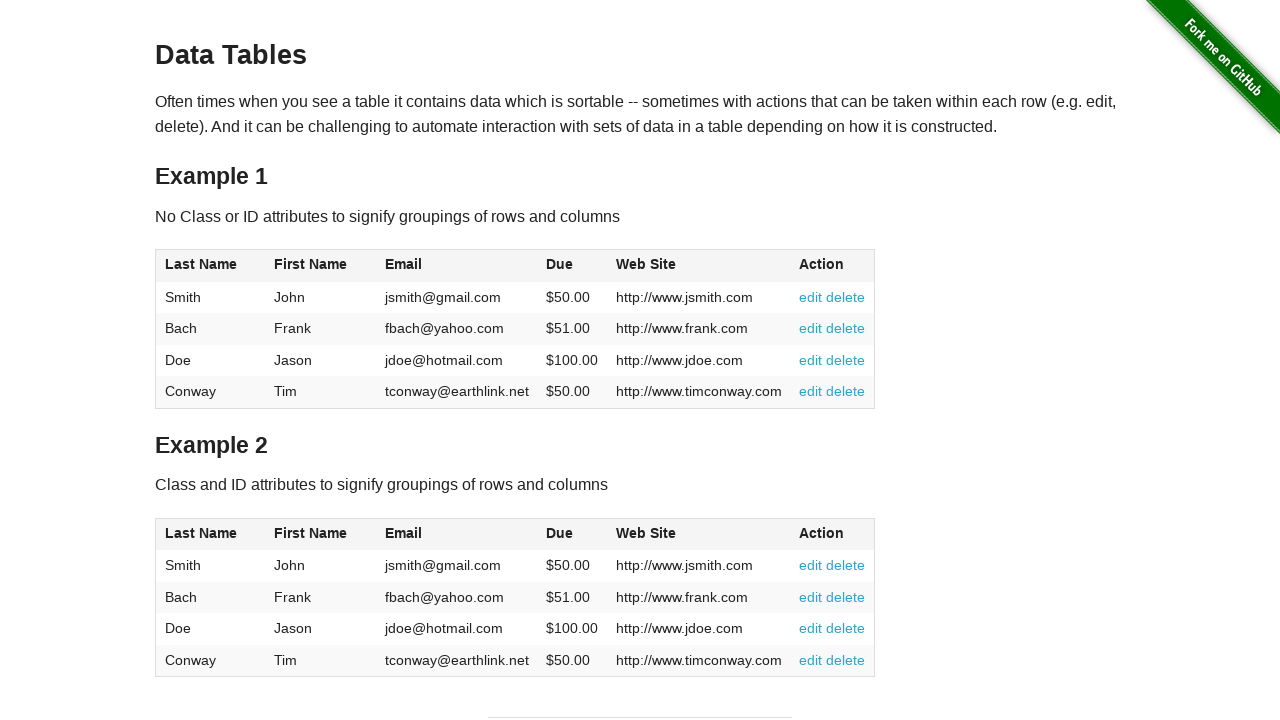

Clicked Due column header (4th column) to sort ascending at (572, 266) on #table1 thead tr th:nth-of-type(4)
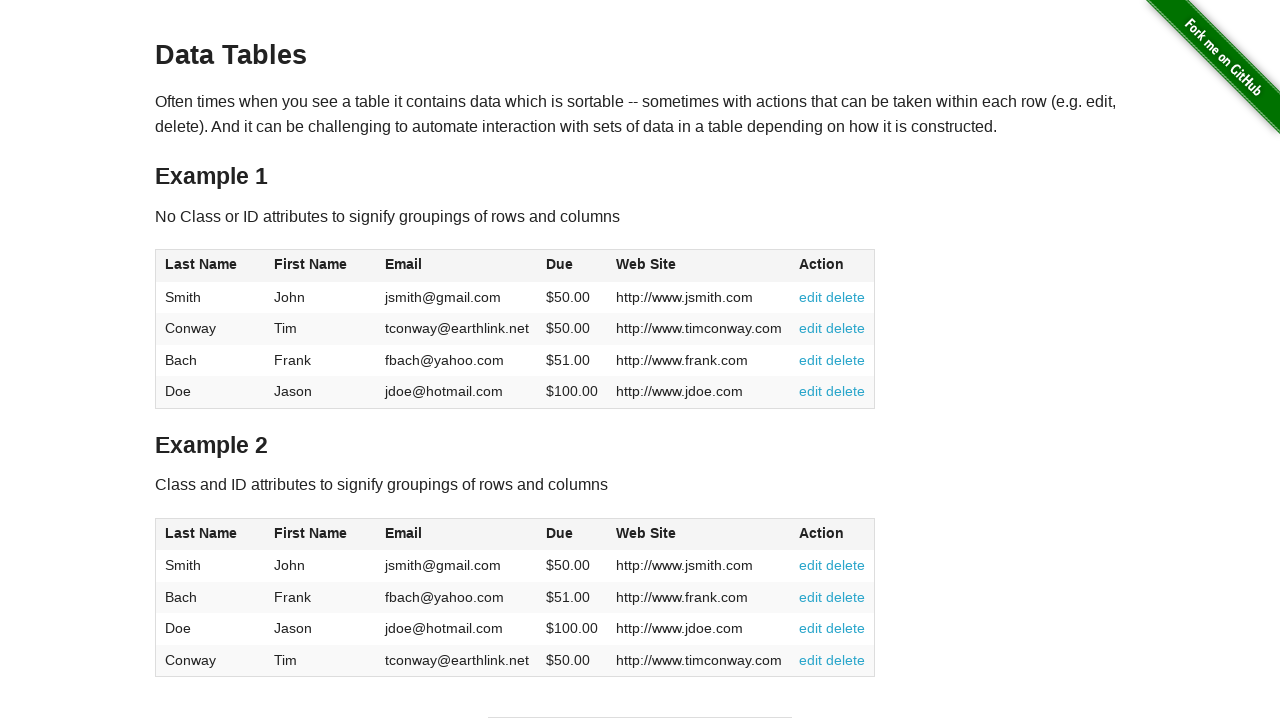

Clicked Due column header again to sort descending at (572, 266) on #table1 thead tr th:nth-of-type(4)
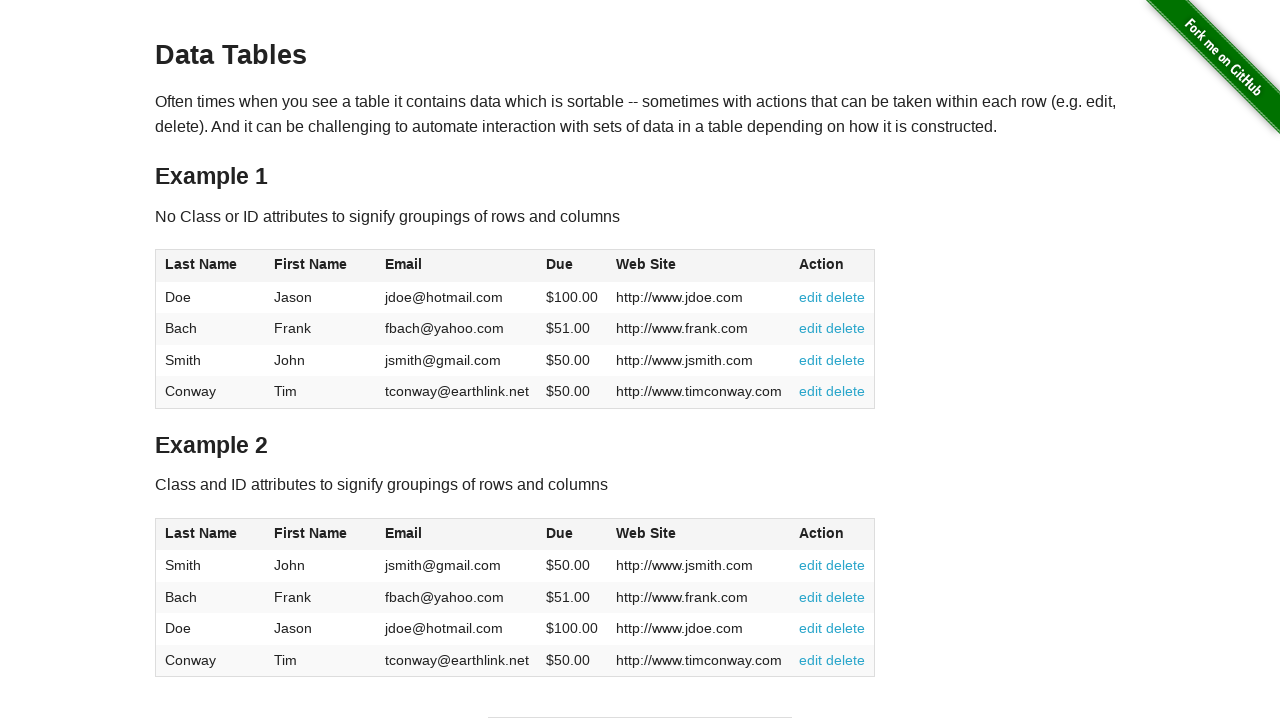

Table sorted by Due column in descending order (highest to lowest)
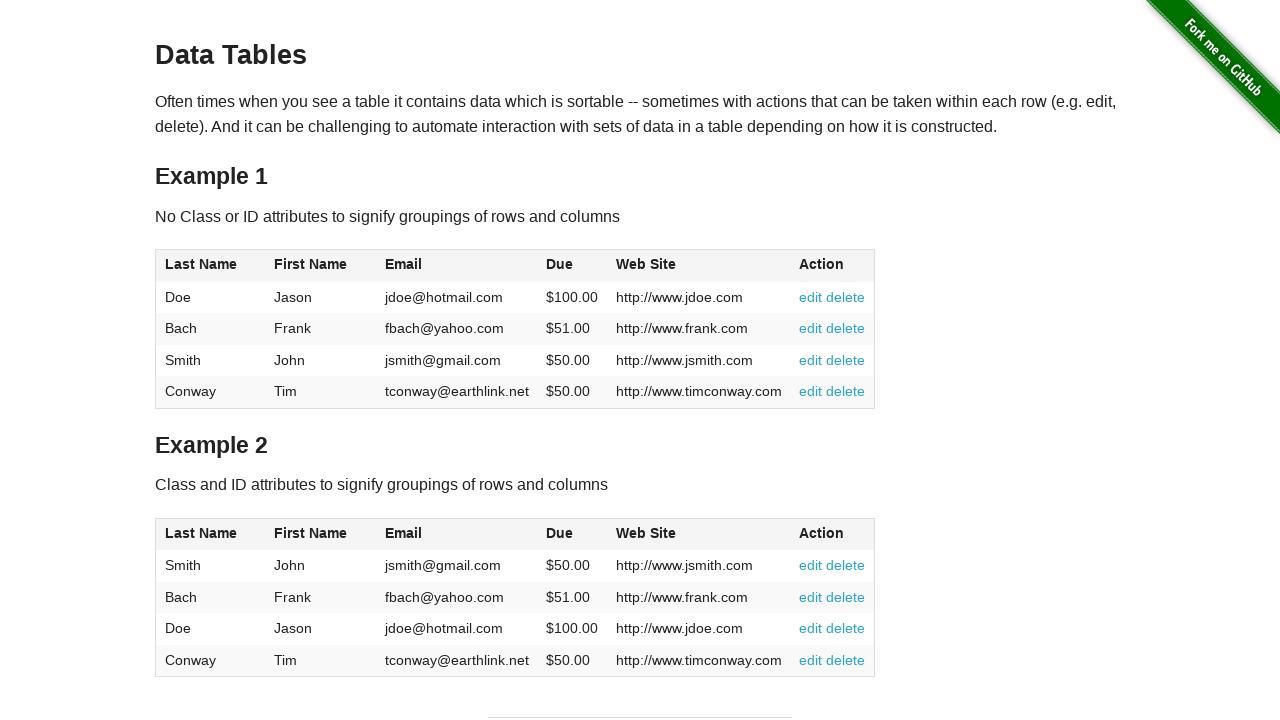

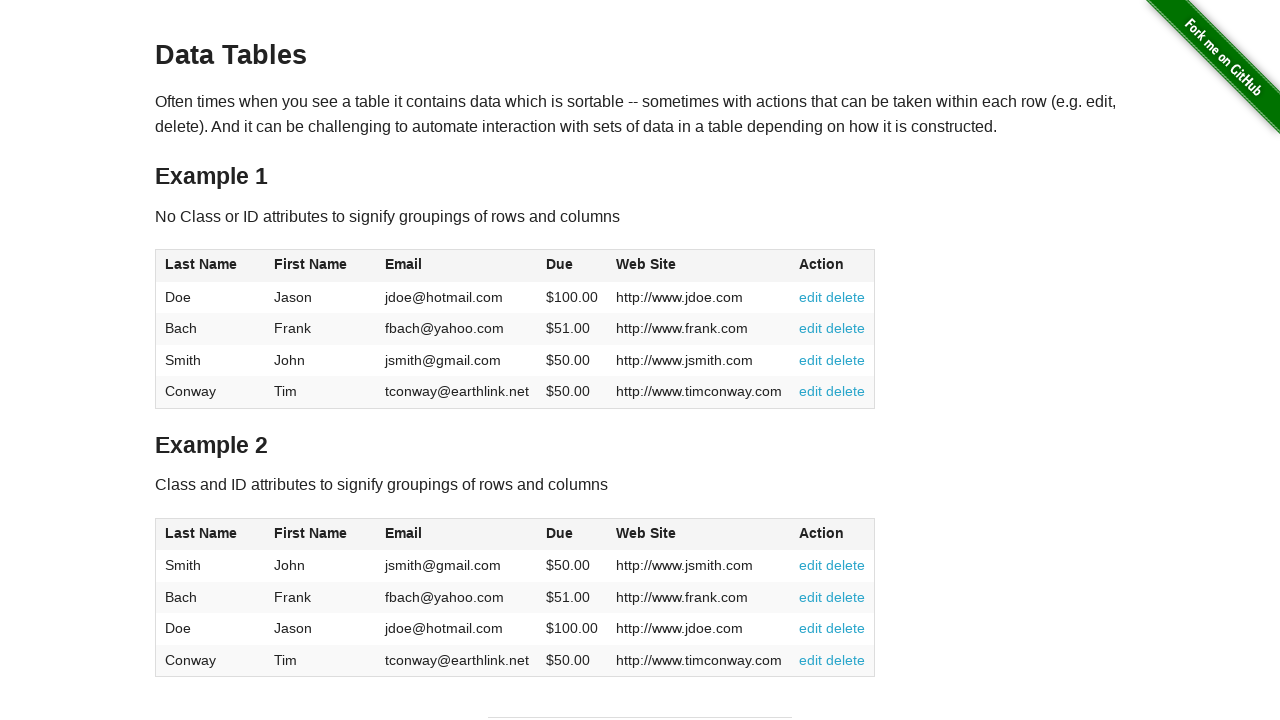